Tests that the text input field clears after adding a todo item.

Starting URL: https://todo-app.serenity-js.org/#/

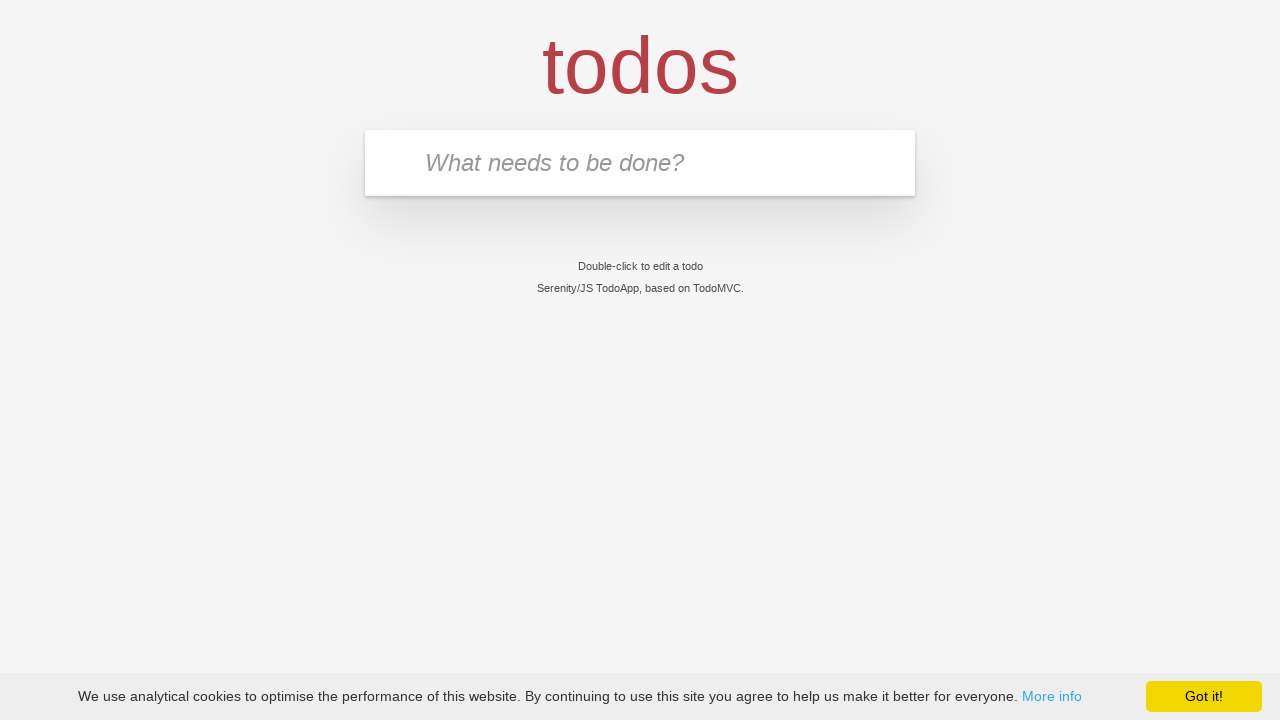

Filled input field with 'buy some cheese' on .new-todo
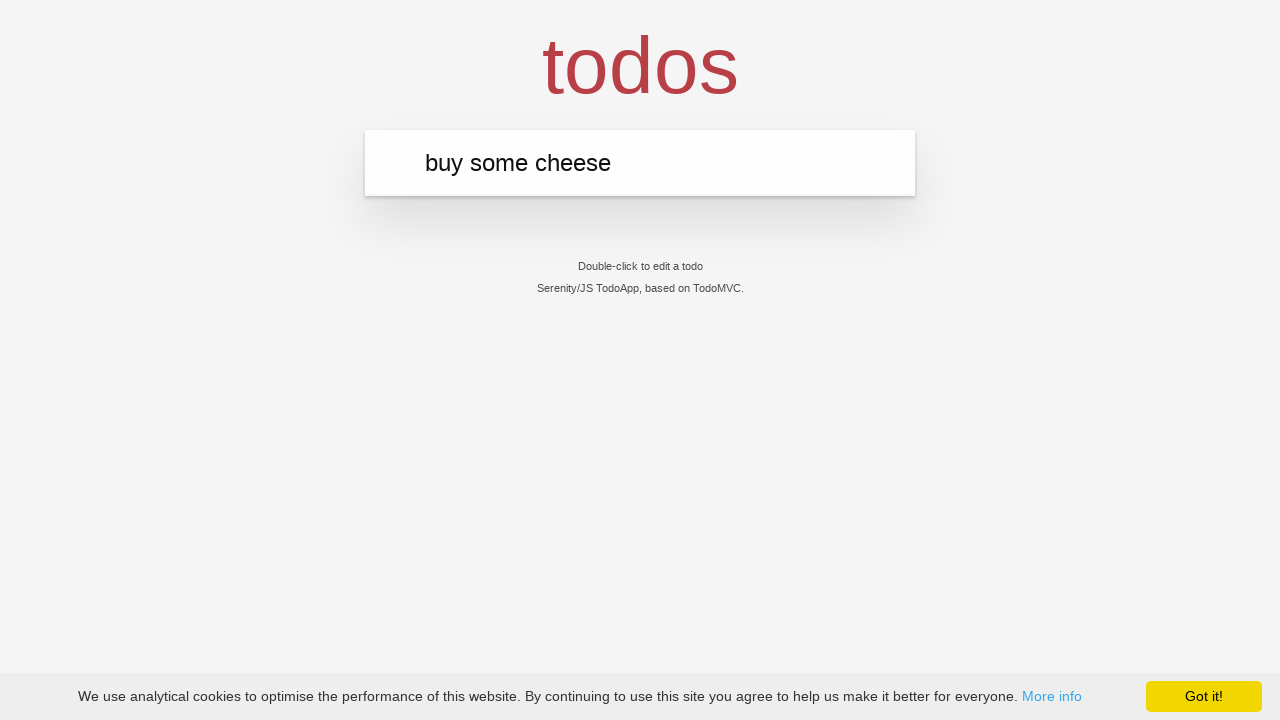

Pressed Enter to add todo item on .new-todo
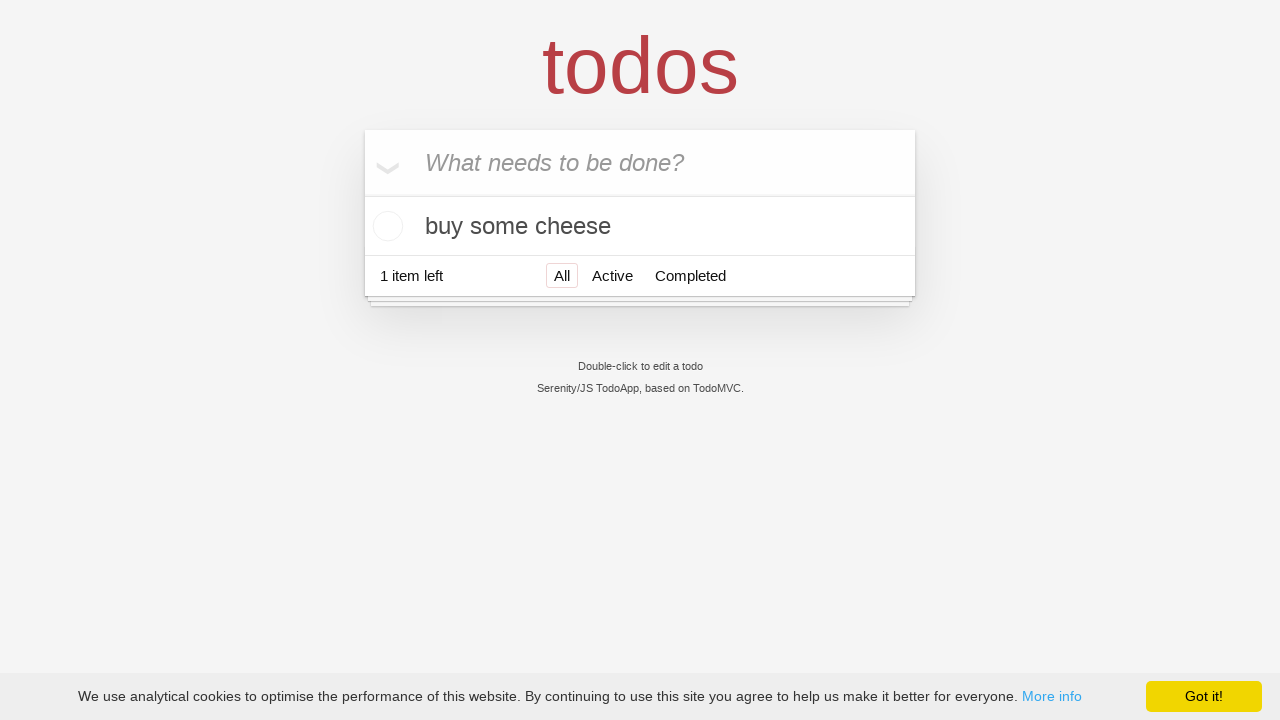

Todo item was added and label element appeared
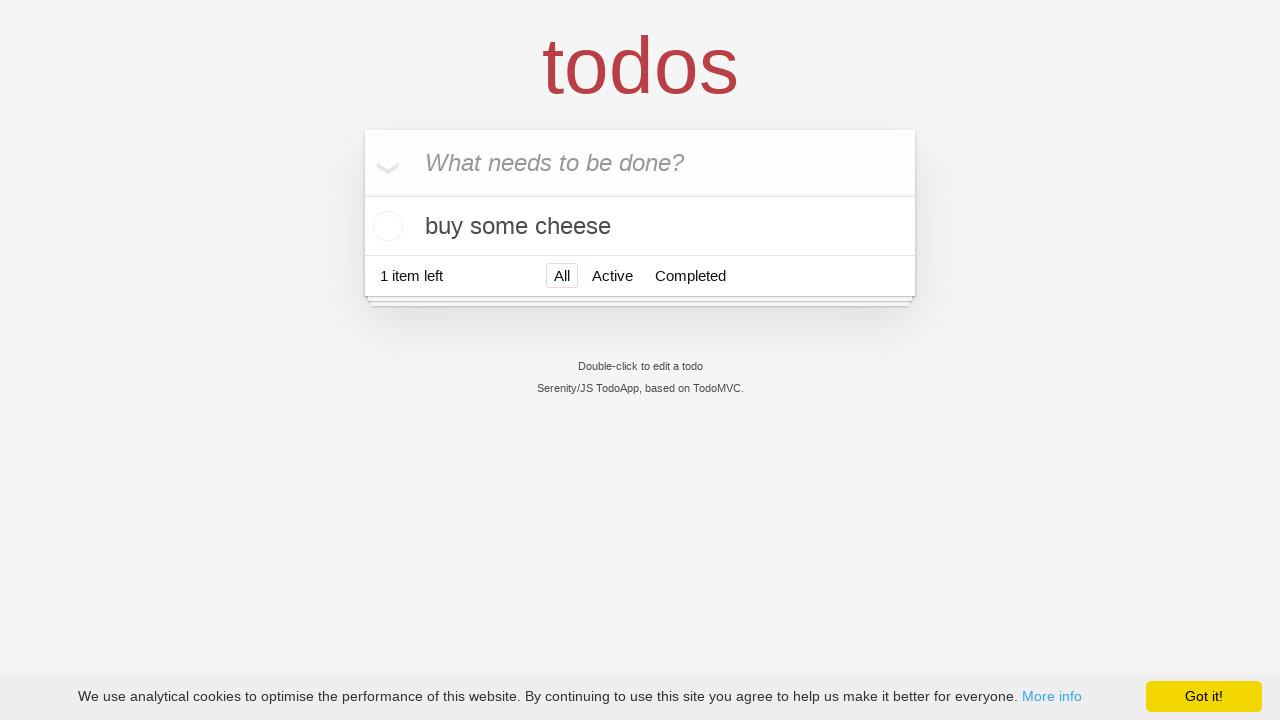

Verified that text input field is cleared after adding item
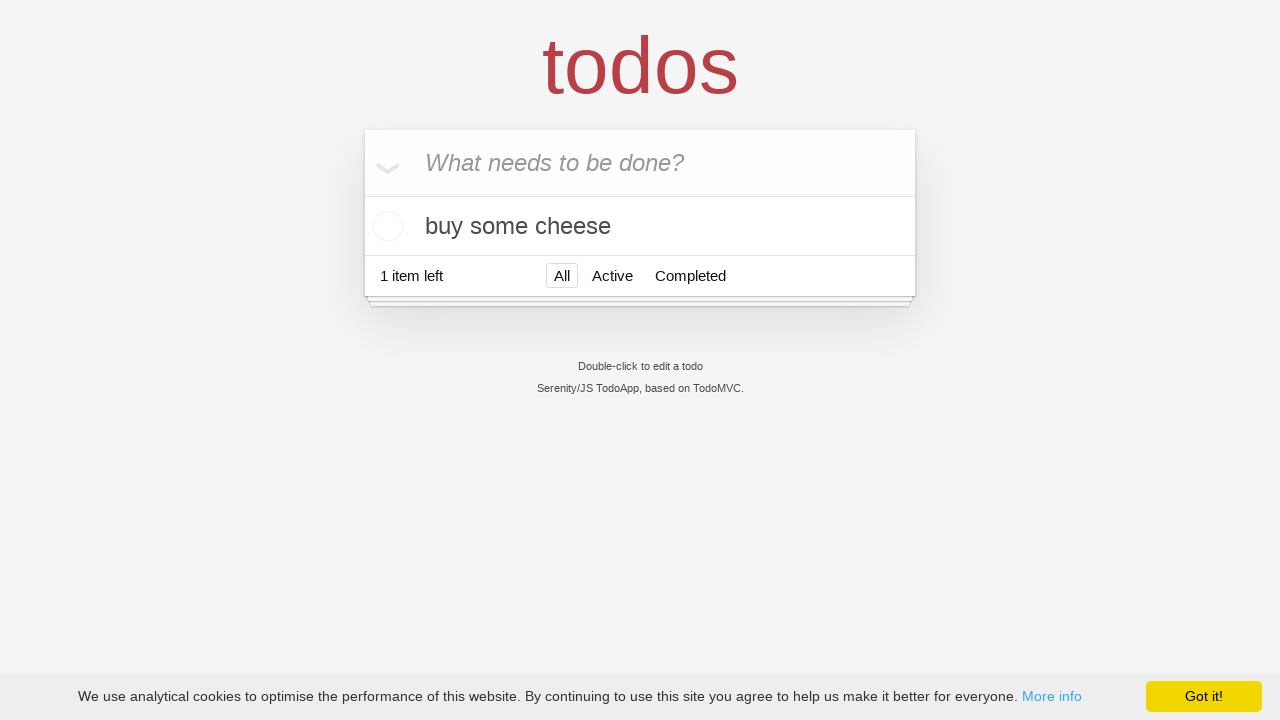

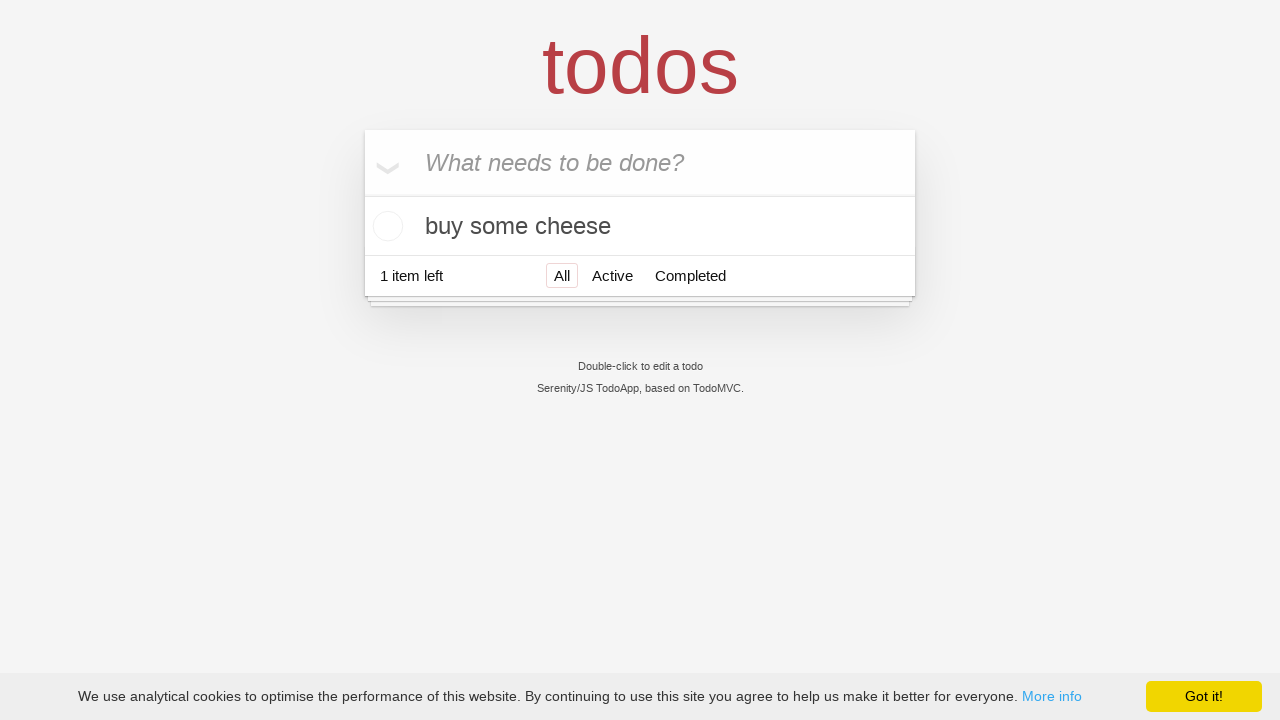